Navigates to DuckDuckGo homepage using Firefox WebDriver to verify the page loads correctly

Starting URL: https://duckduckgo.com/

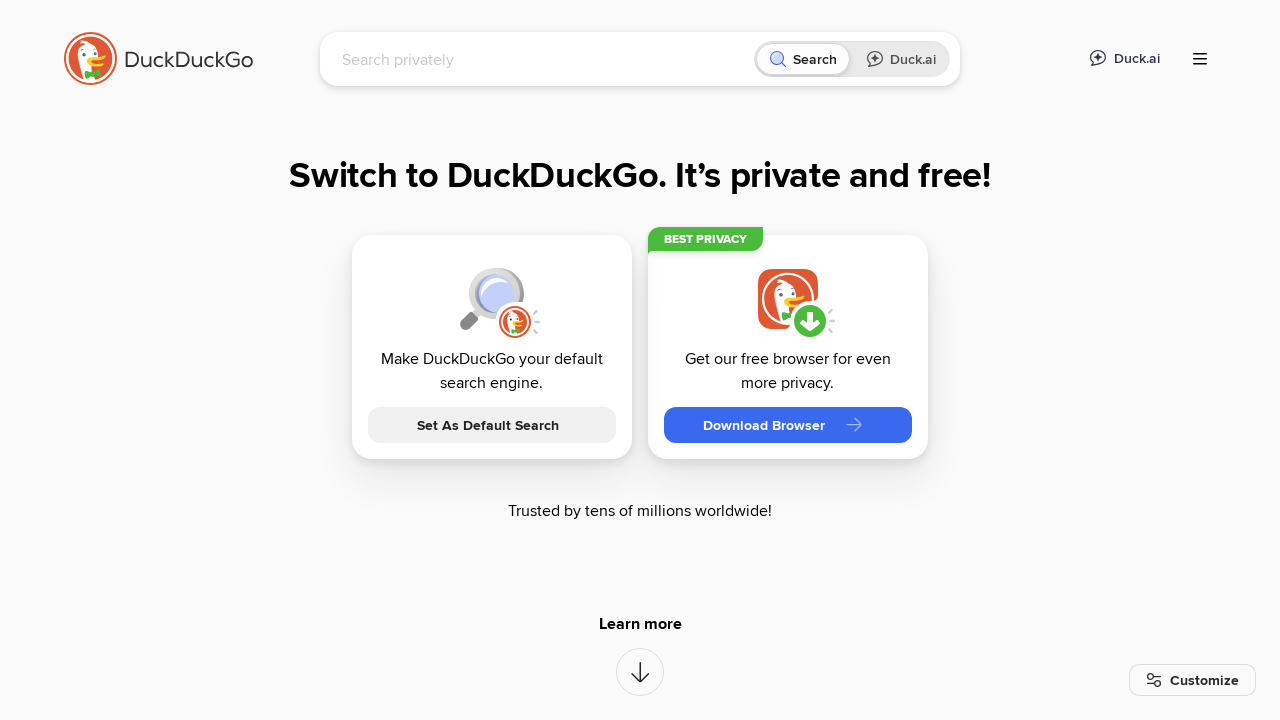

DuckDuckGo homepage loaded - DOM content fully loaded
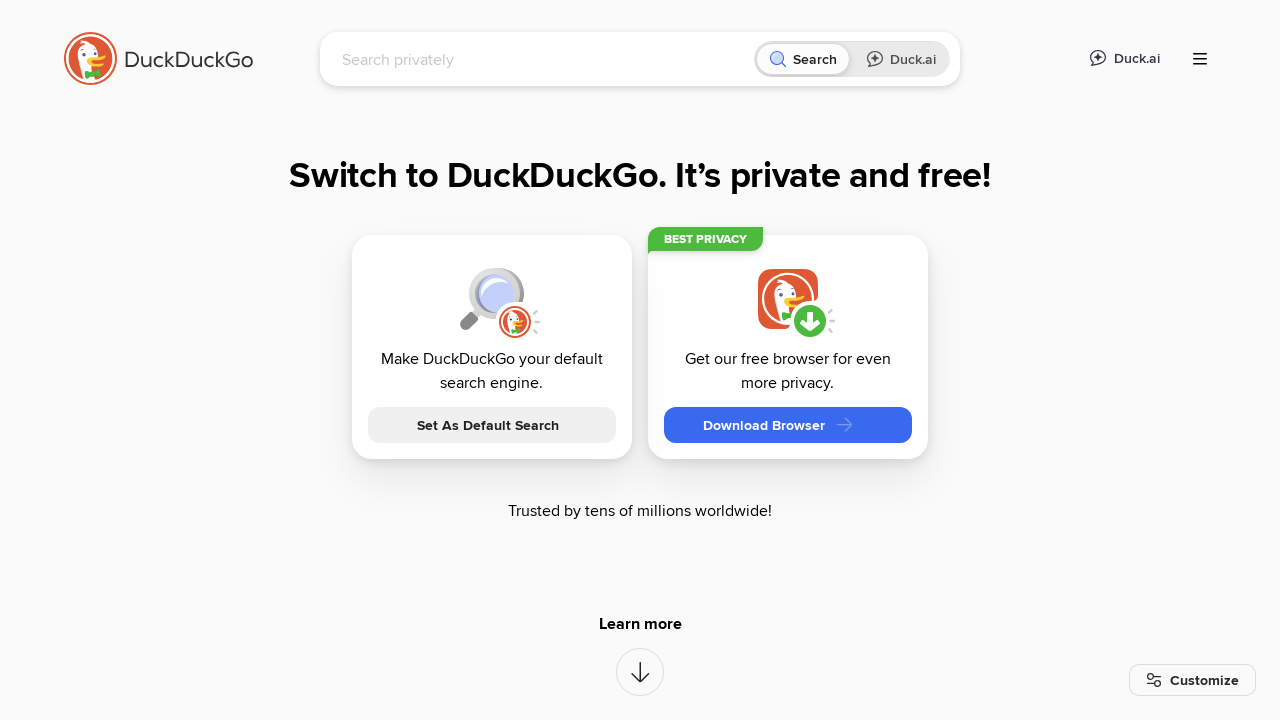

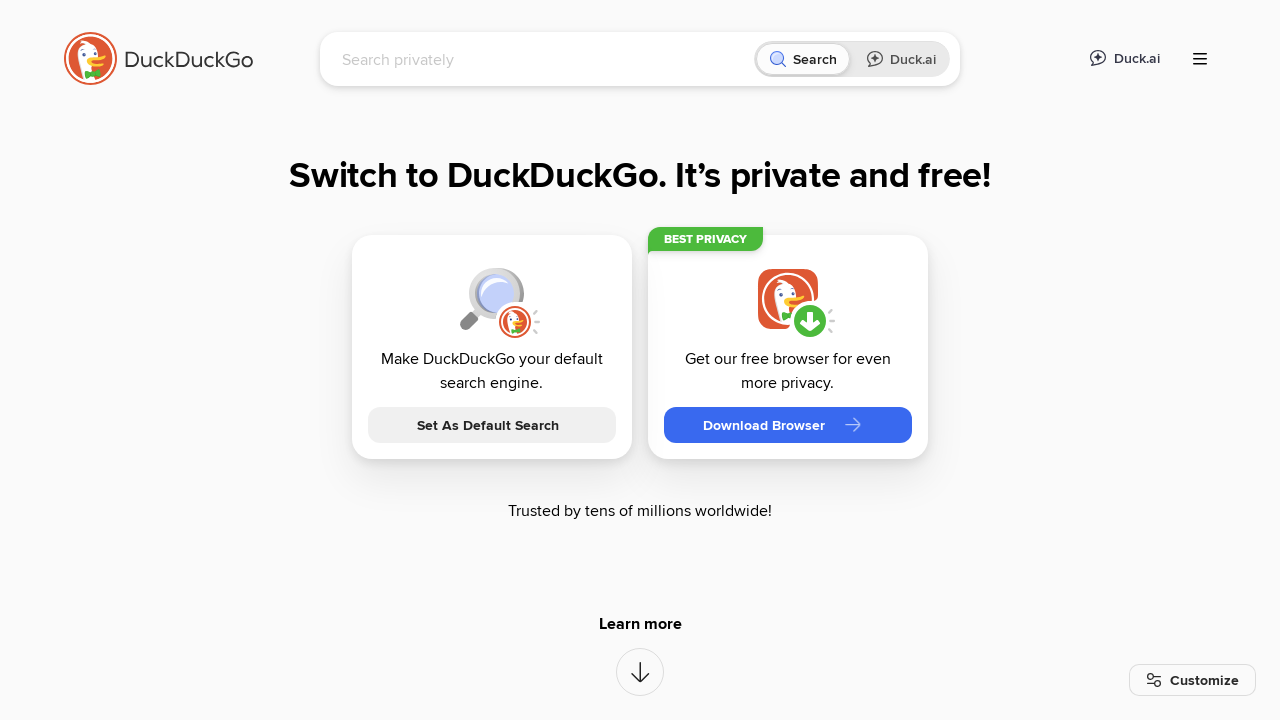